Demonstrates various browser navigation actions including refresh, back, forward, and extracting page information

Starting URL: https://cursoautomacao.netlify.com

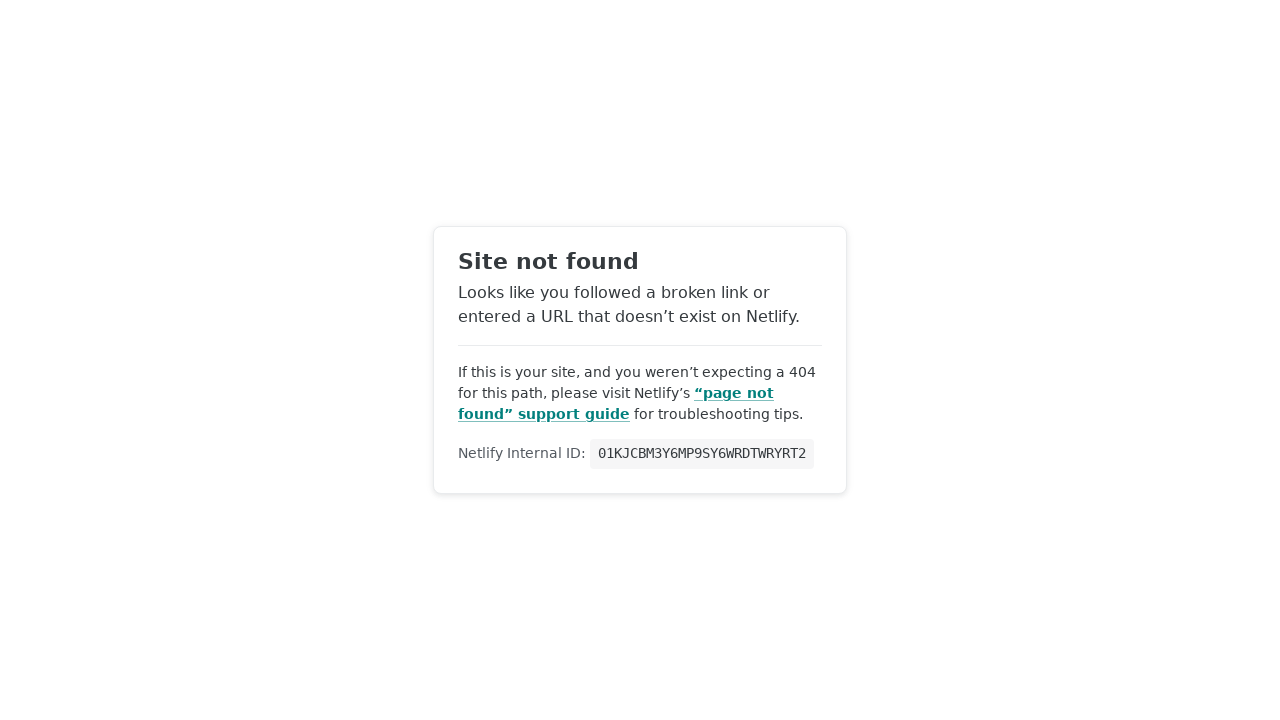

Set viewport size to 1920x1080
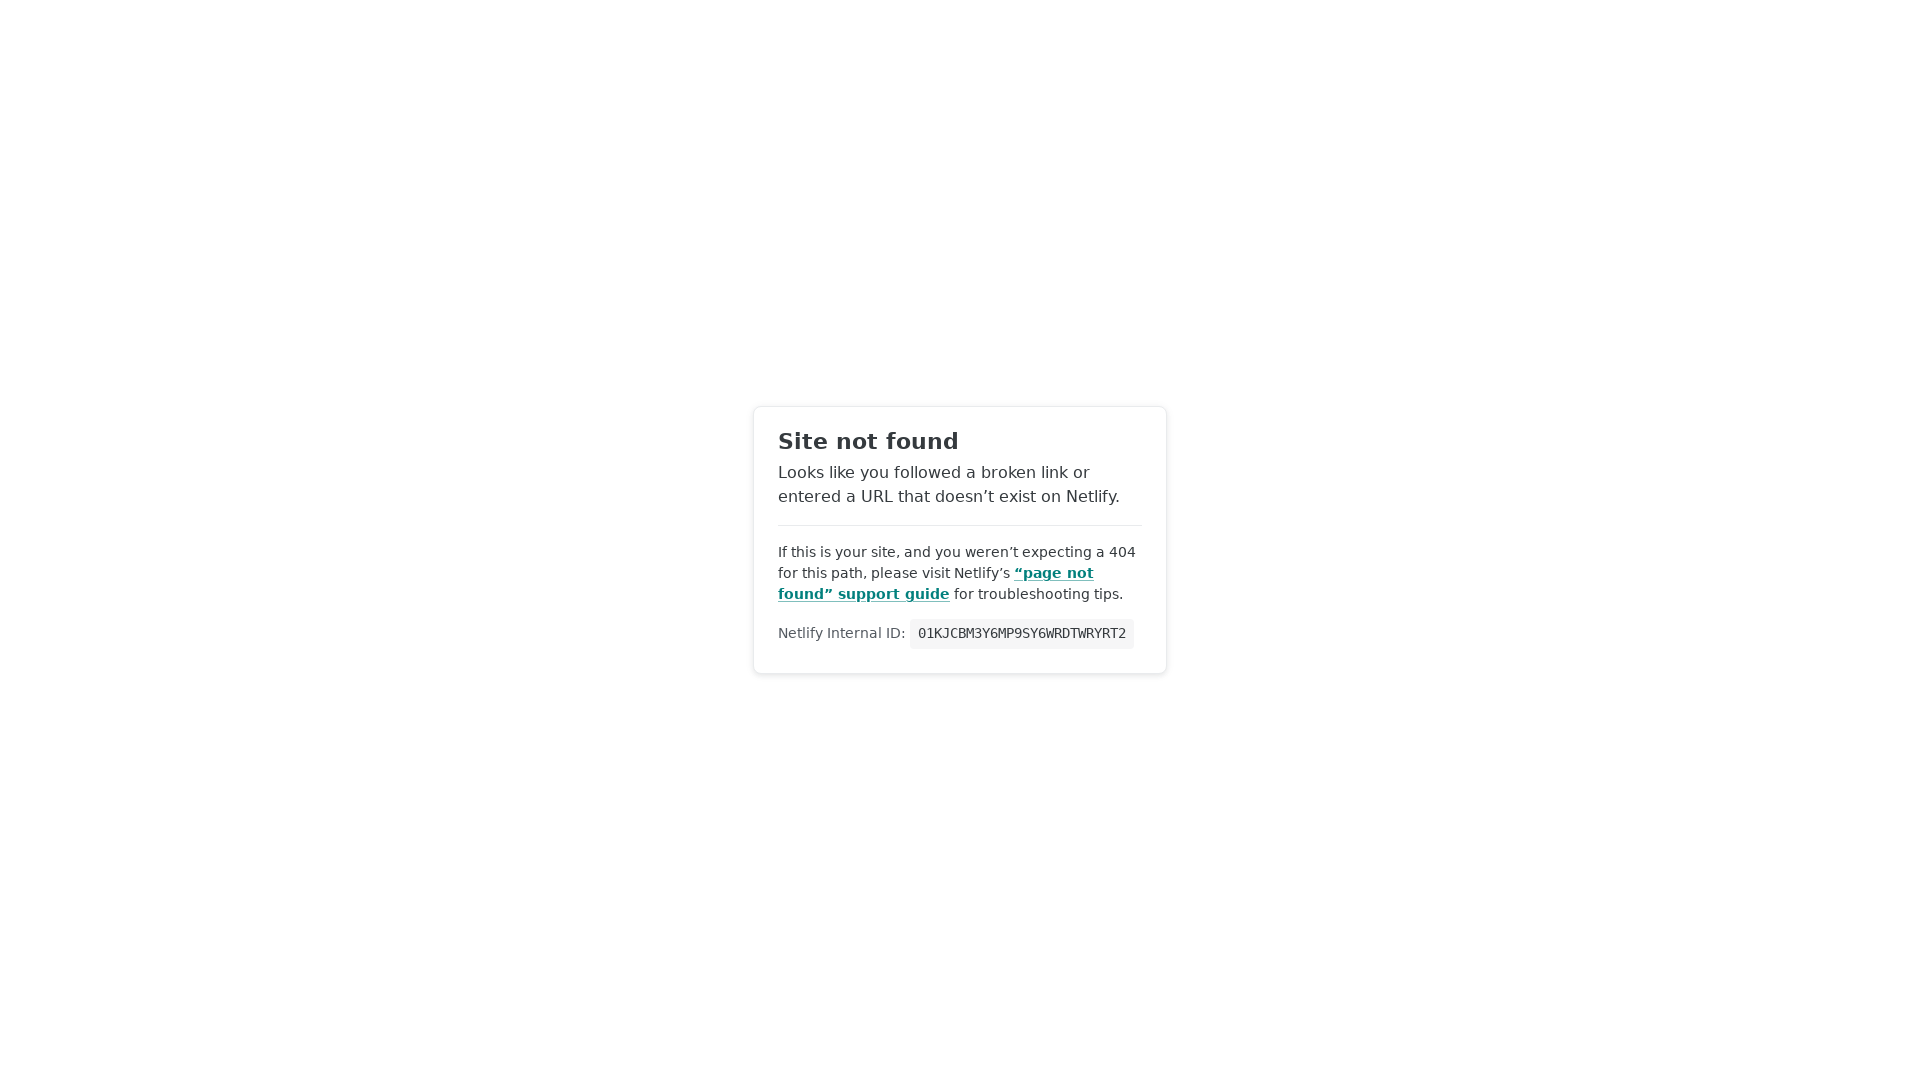

Reloaded the page
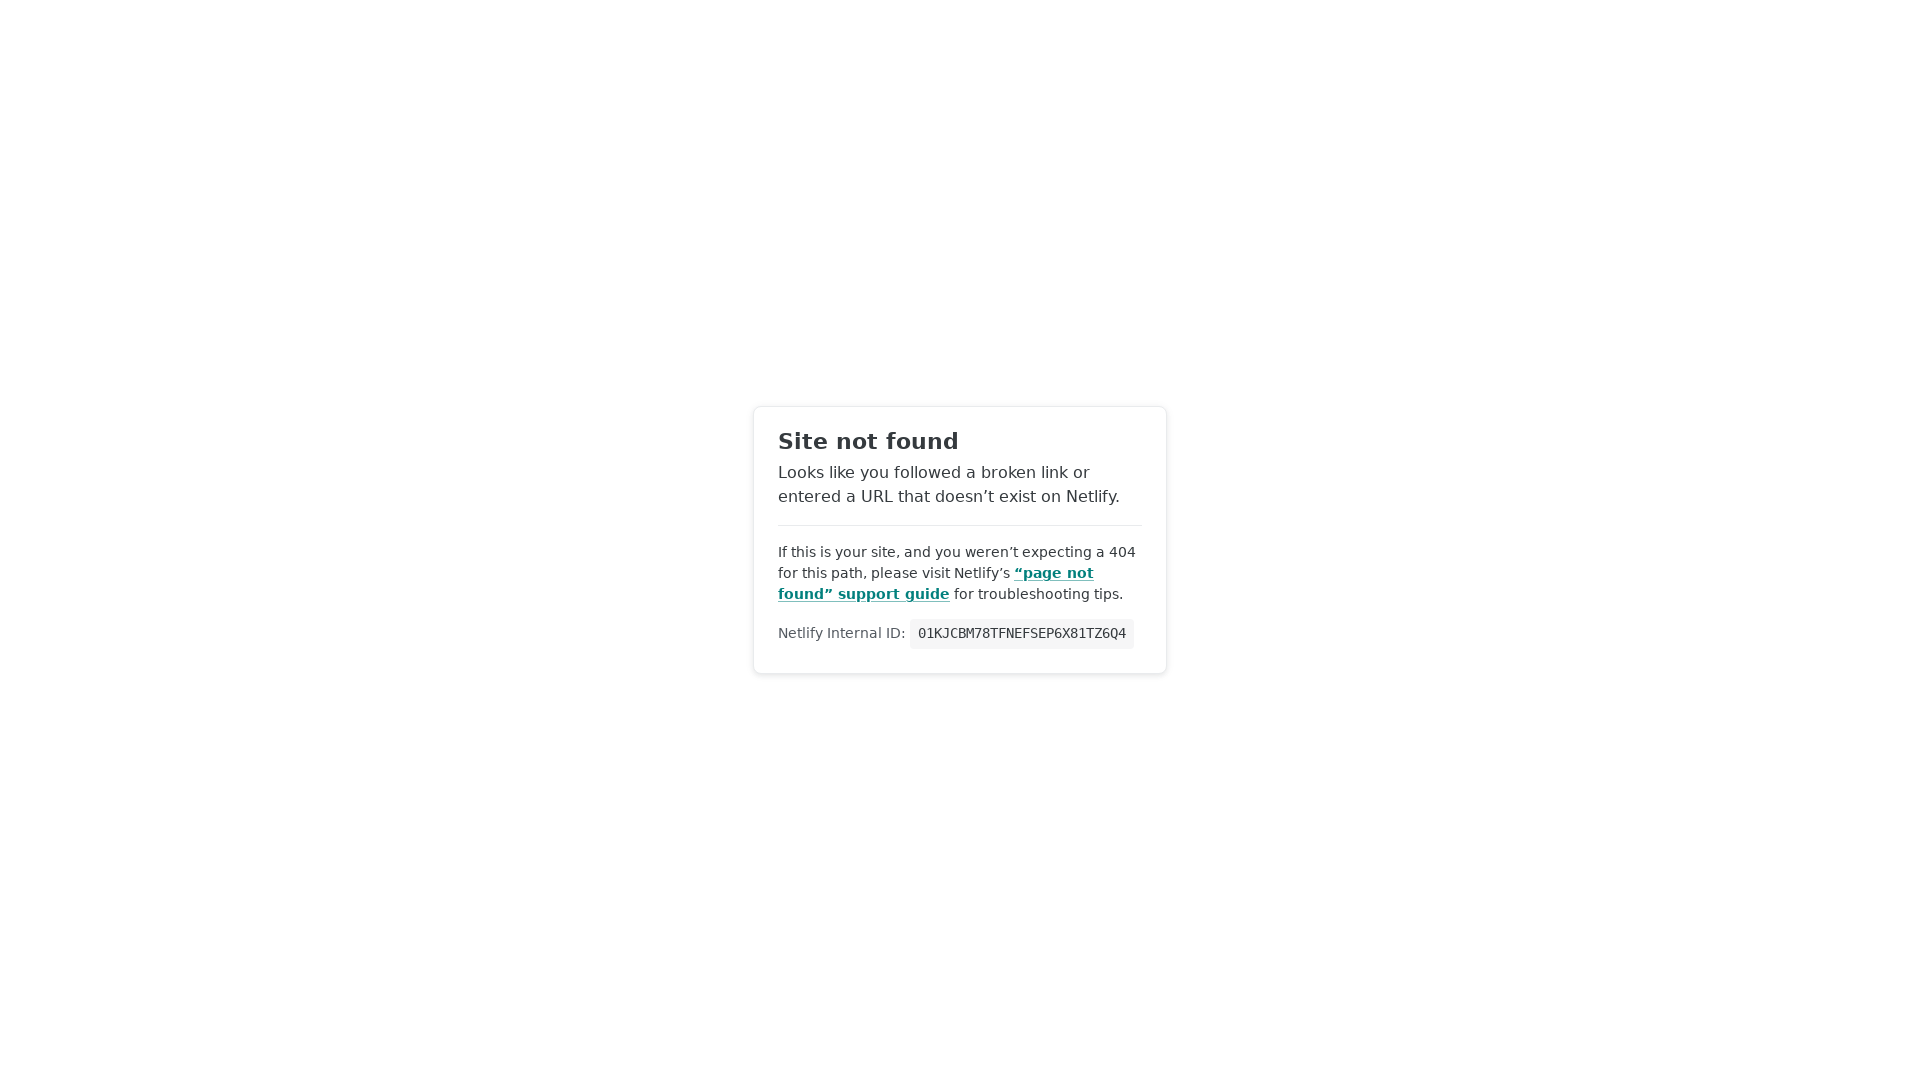

Navigated to current URL
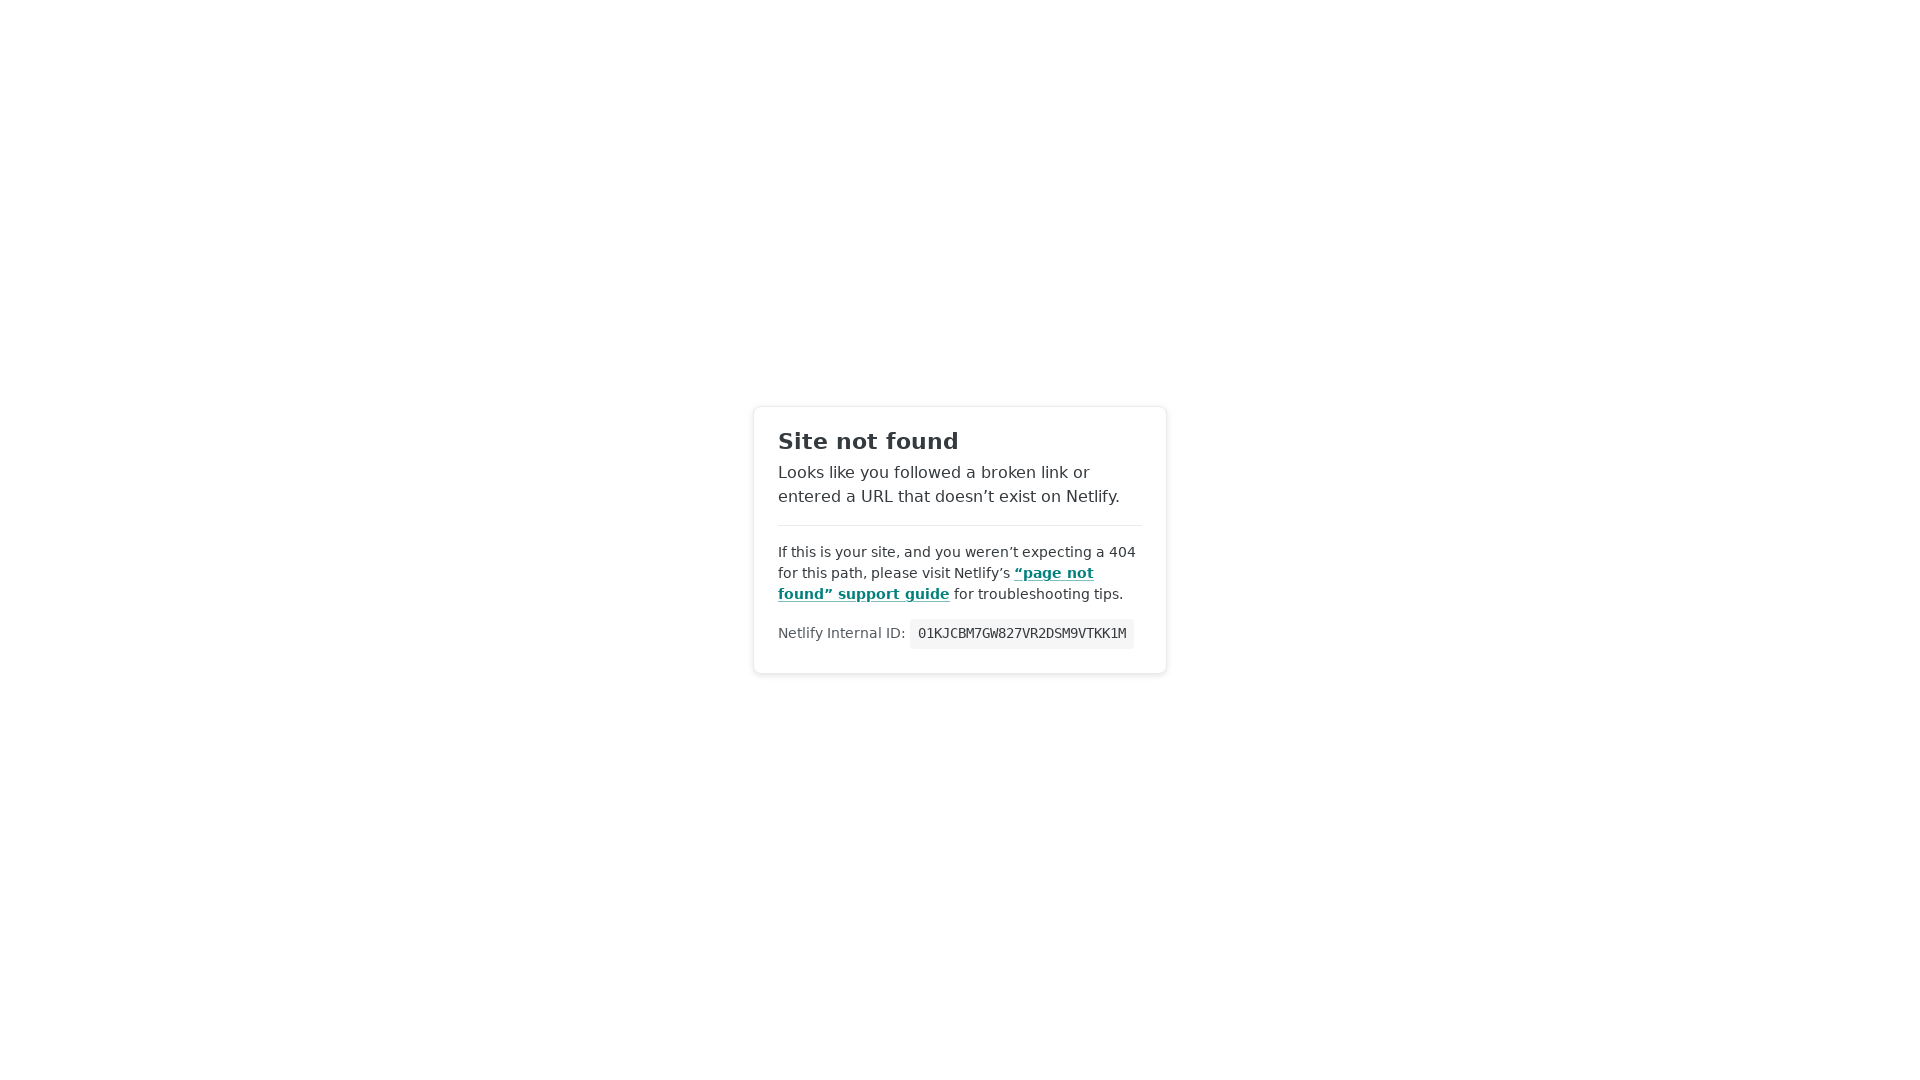

Navigated back in browser history
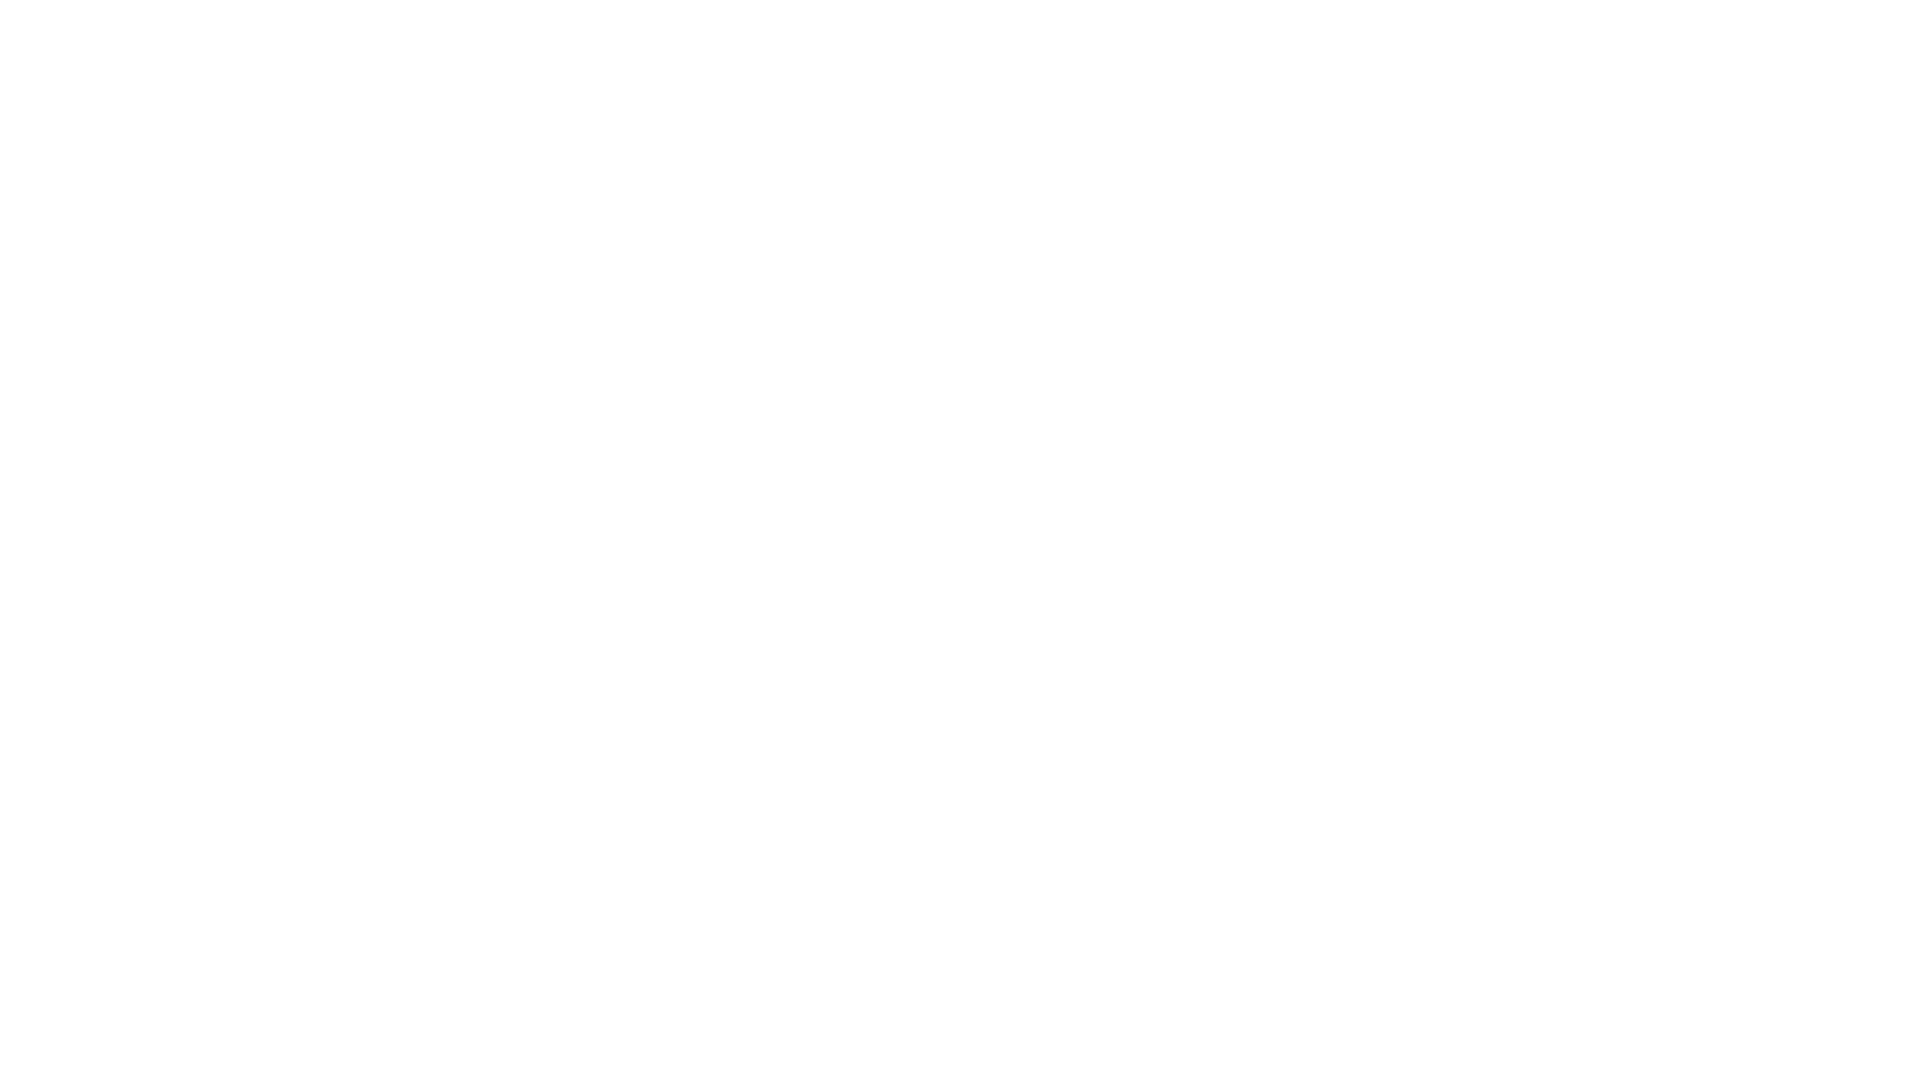

Navigated forward in browser history
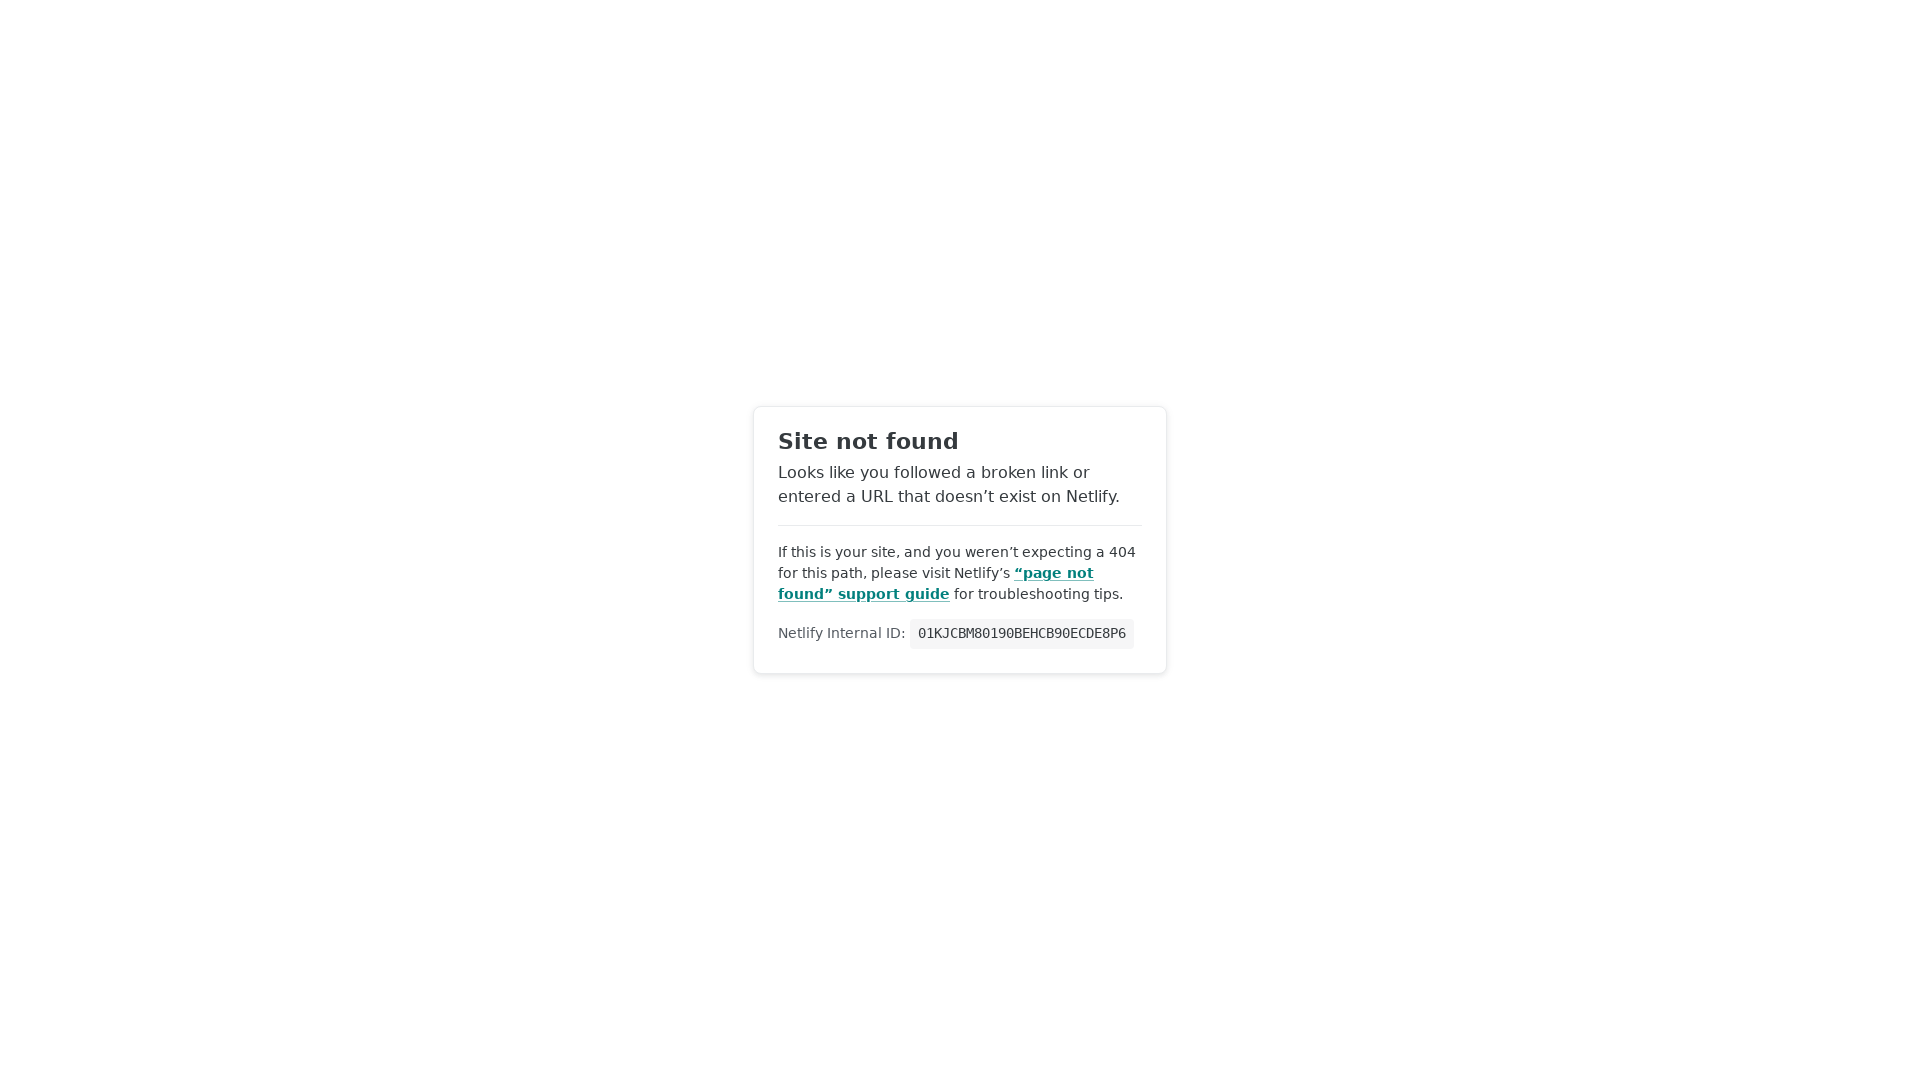

Extracted page title: Site not found
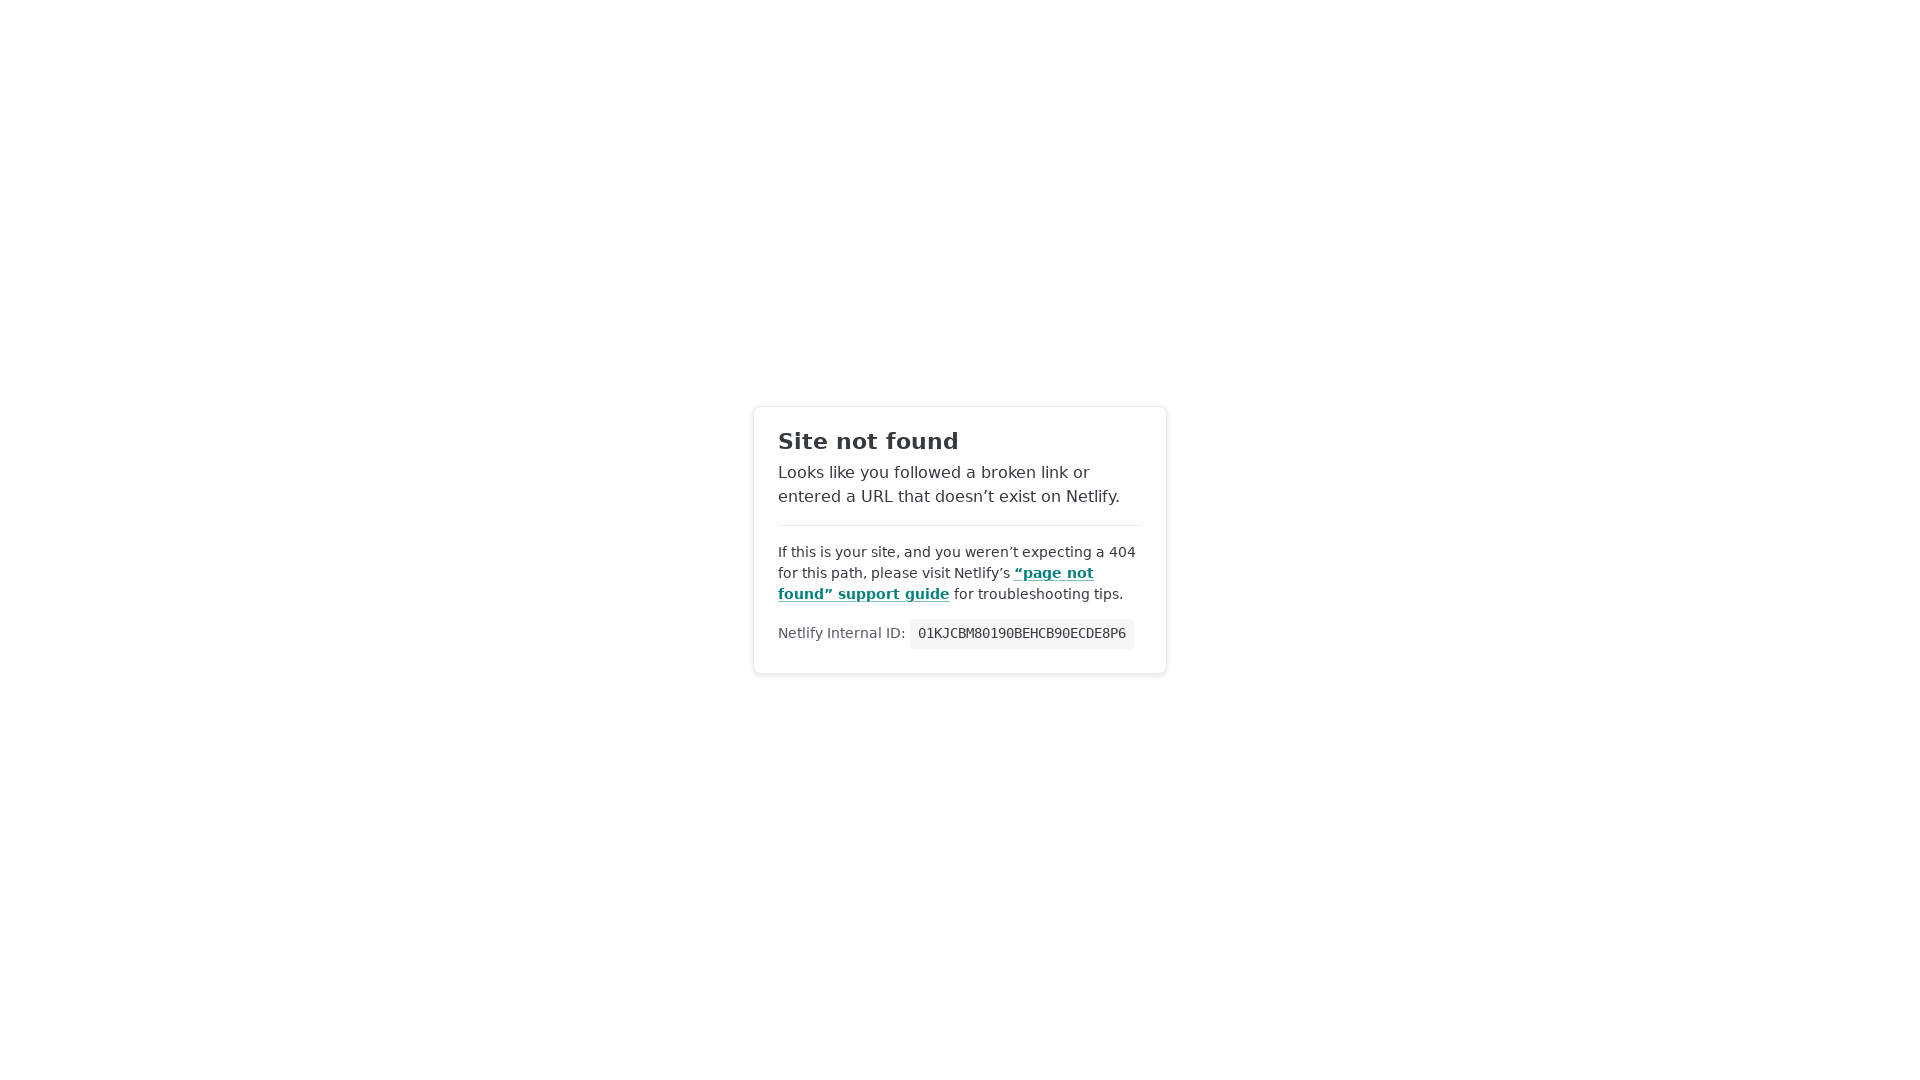

Extracted current URL: https://cursoautomacao.netlify.com/
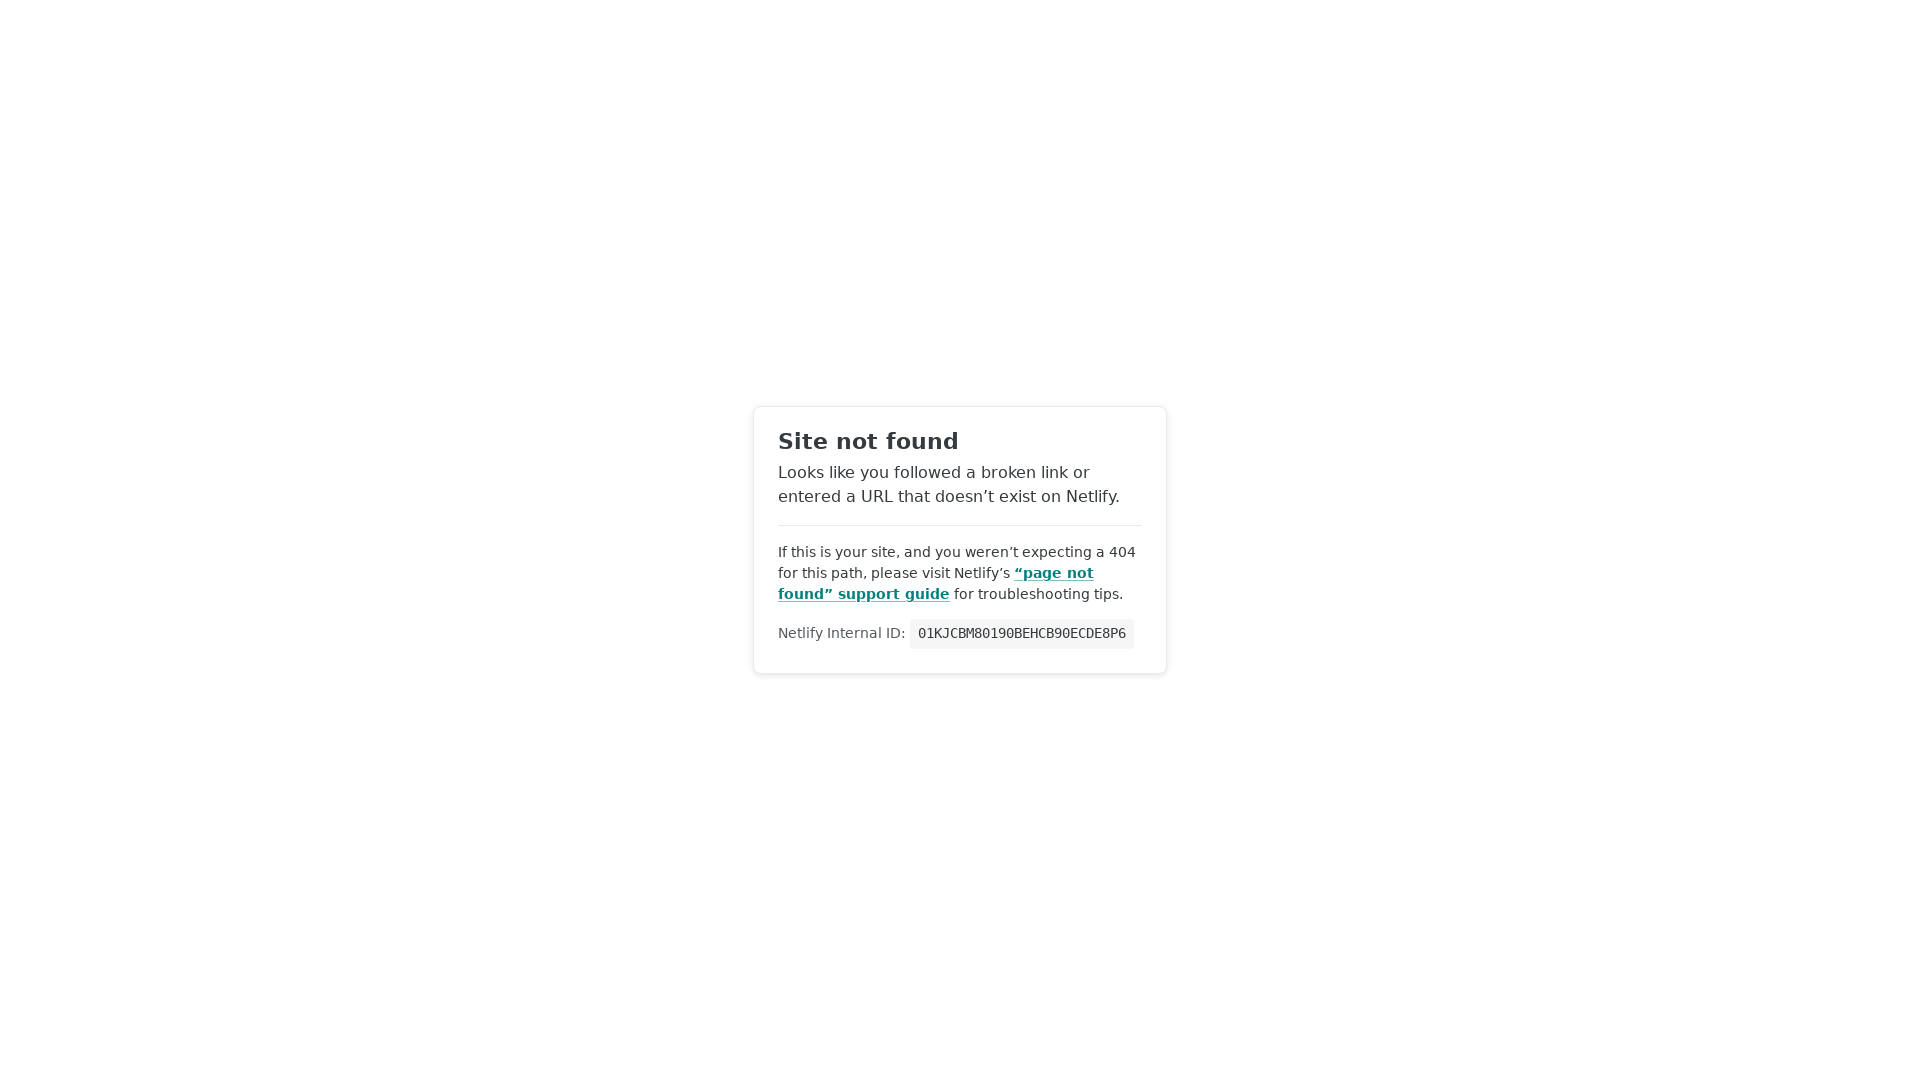

Extracted page source content
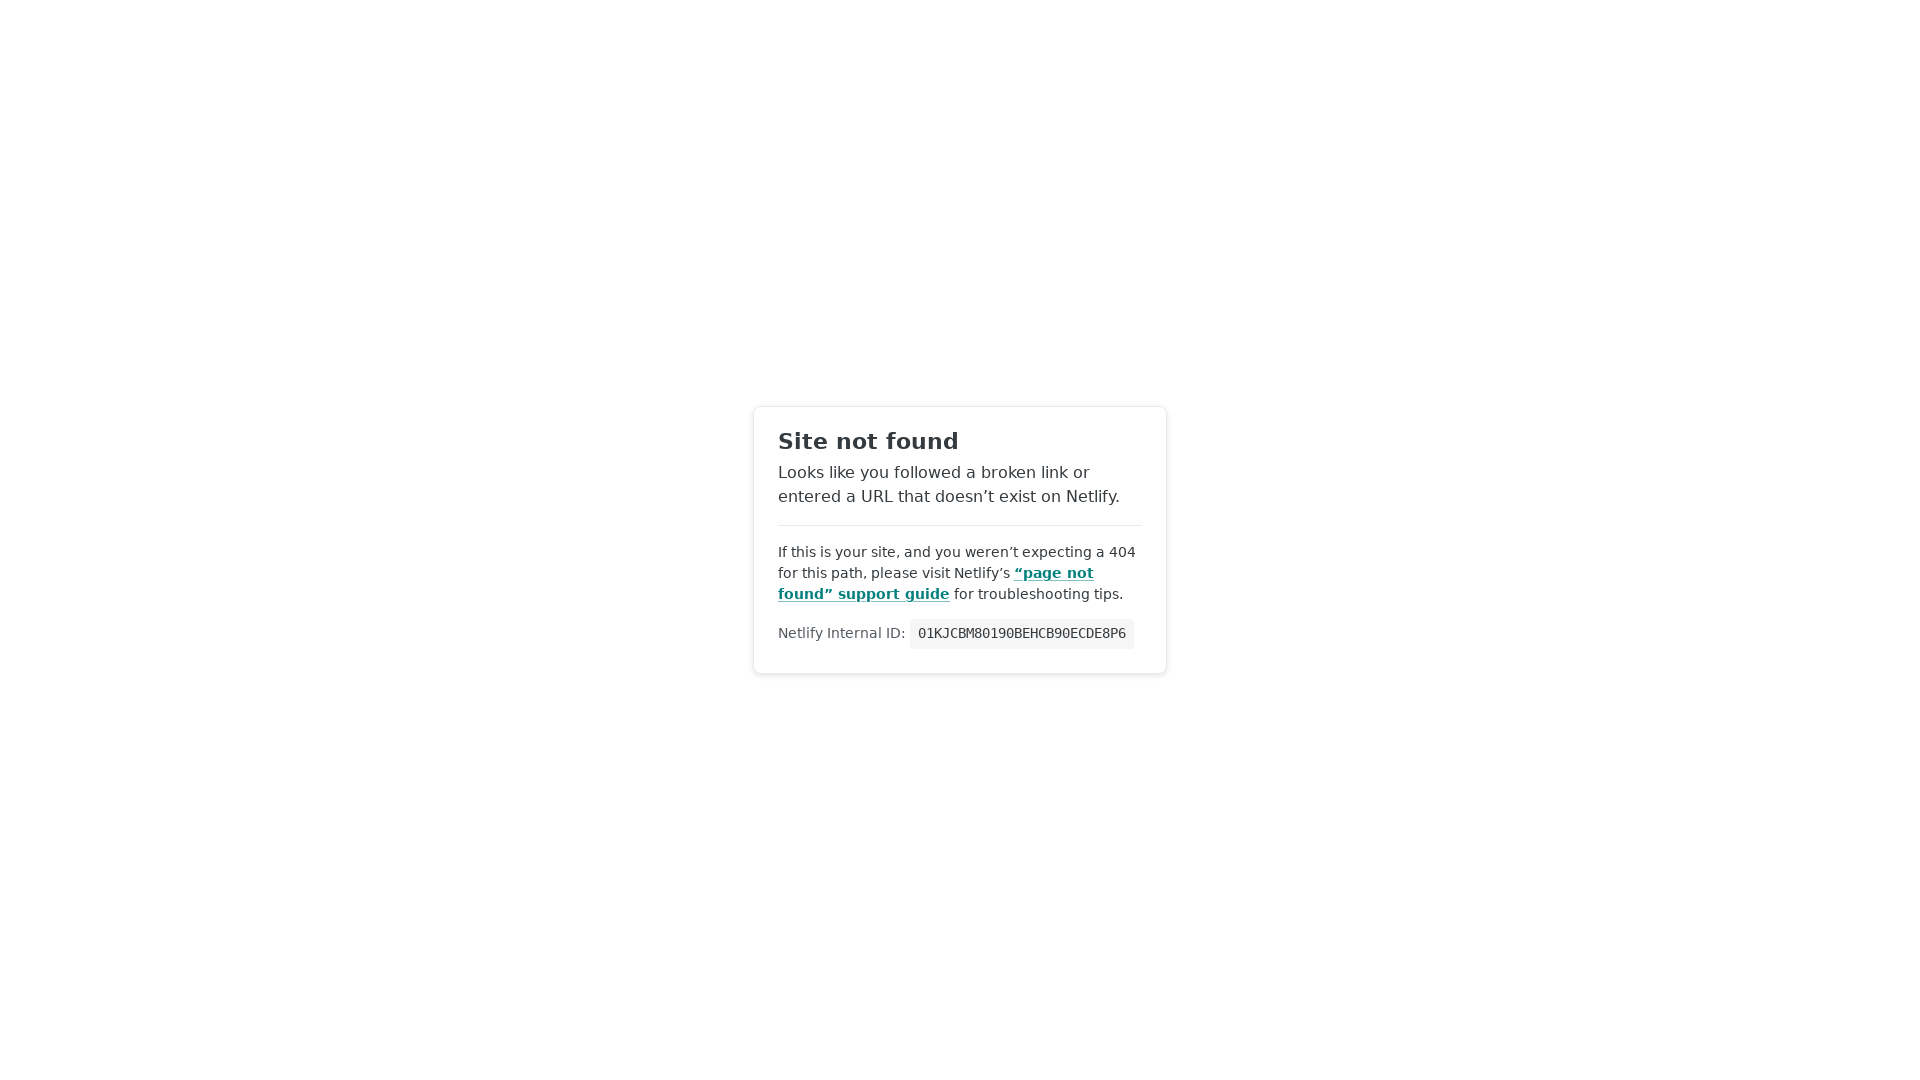

Failed to extract navbar-brand element text
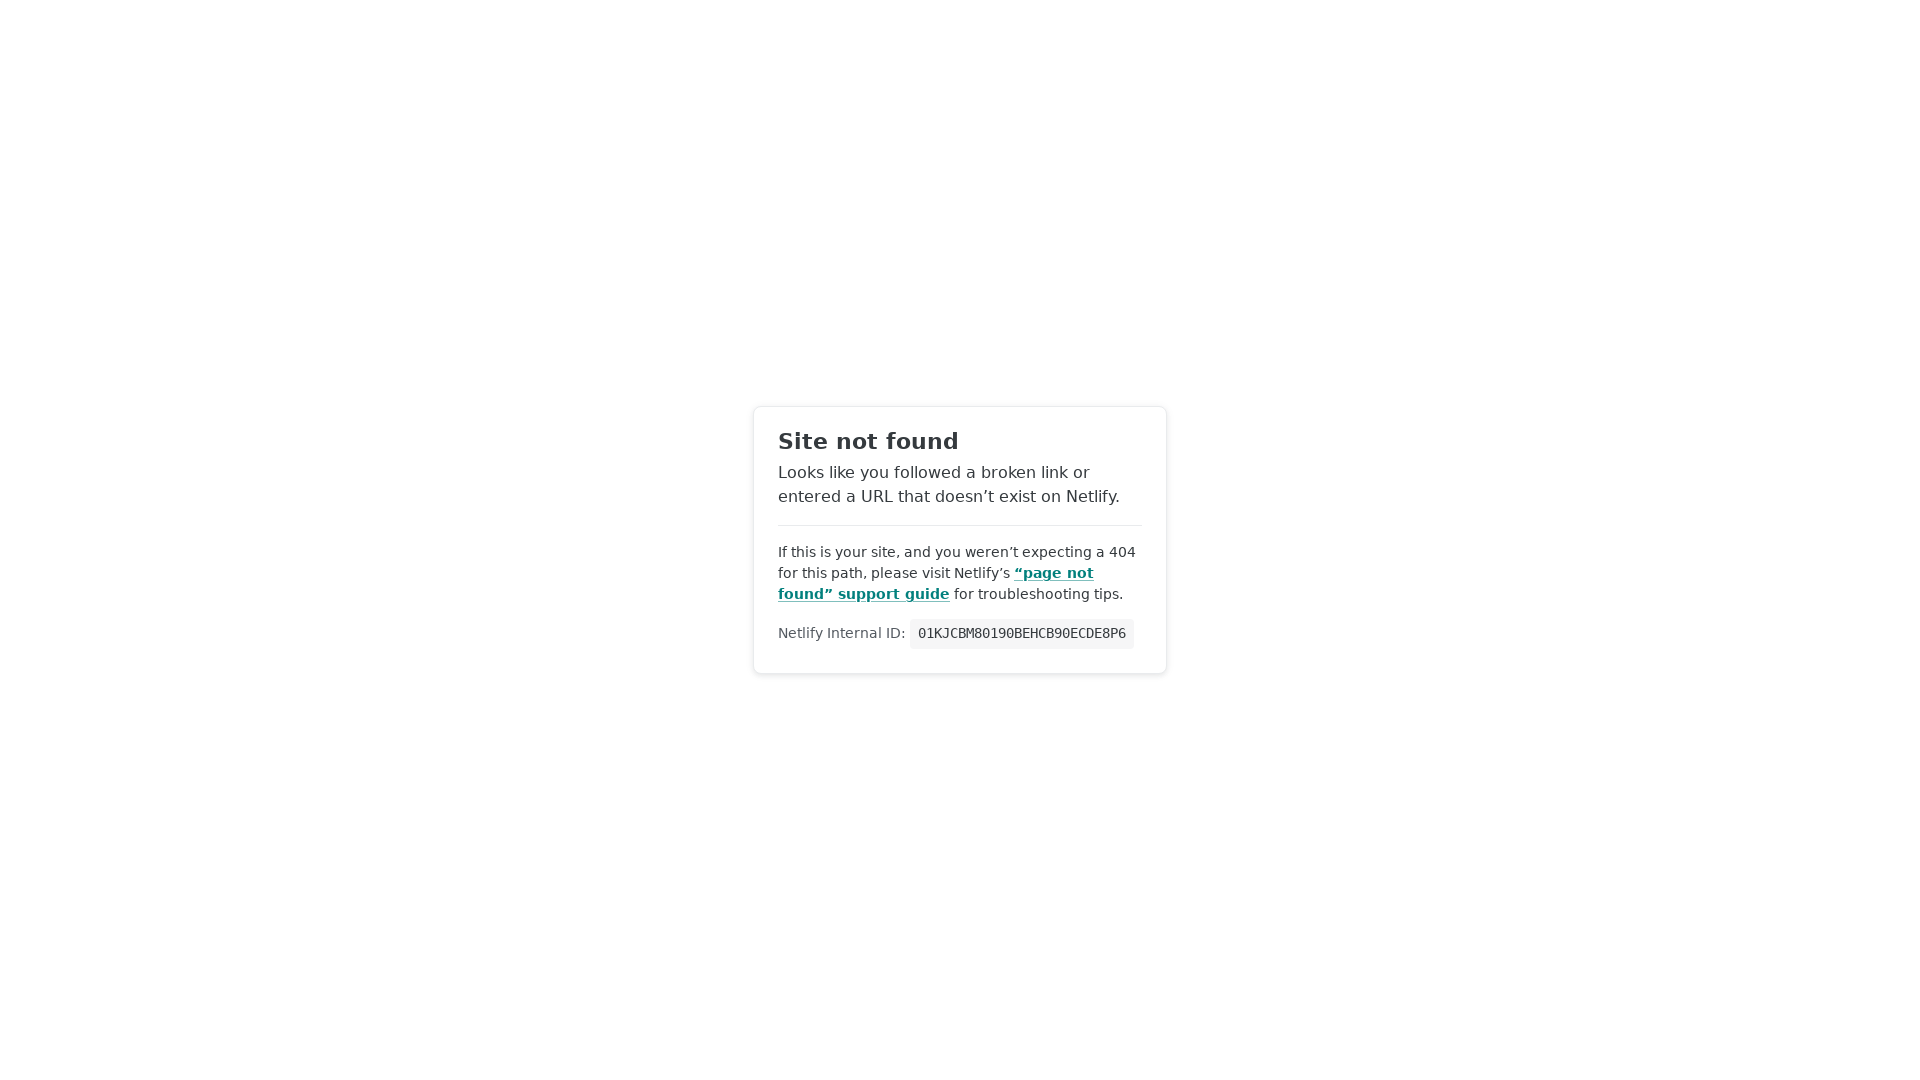

Failed to extract navbar-brand href attribute
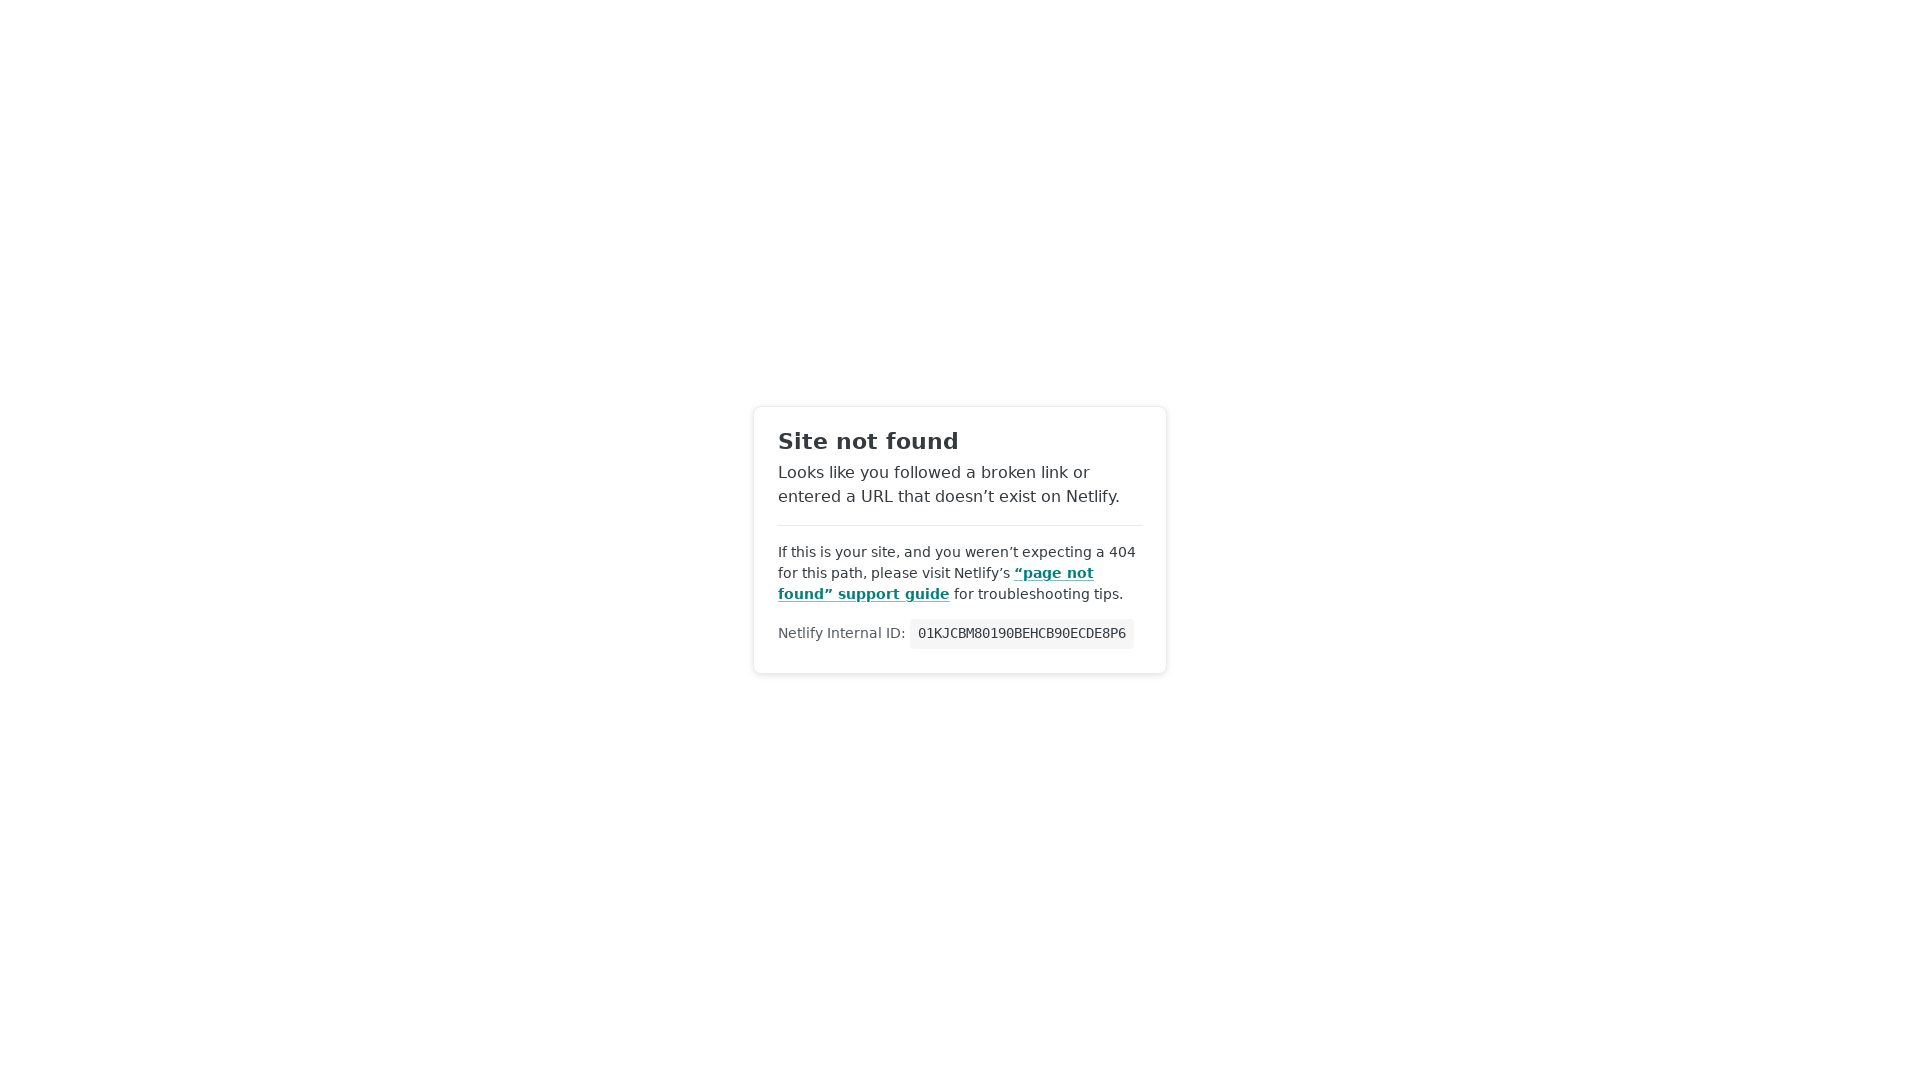

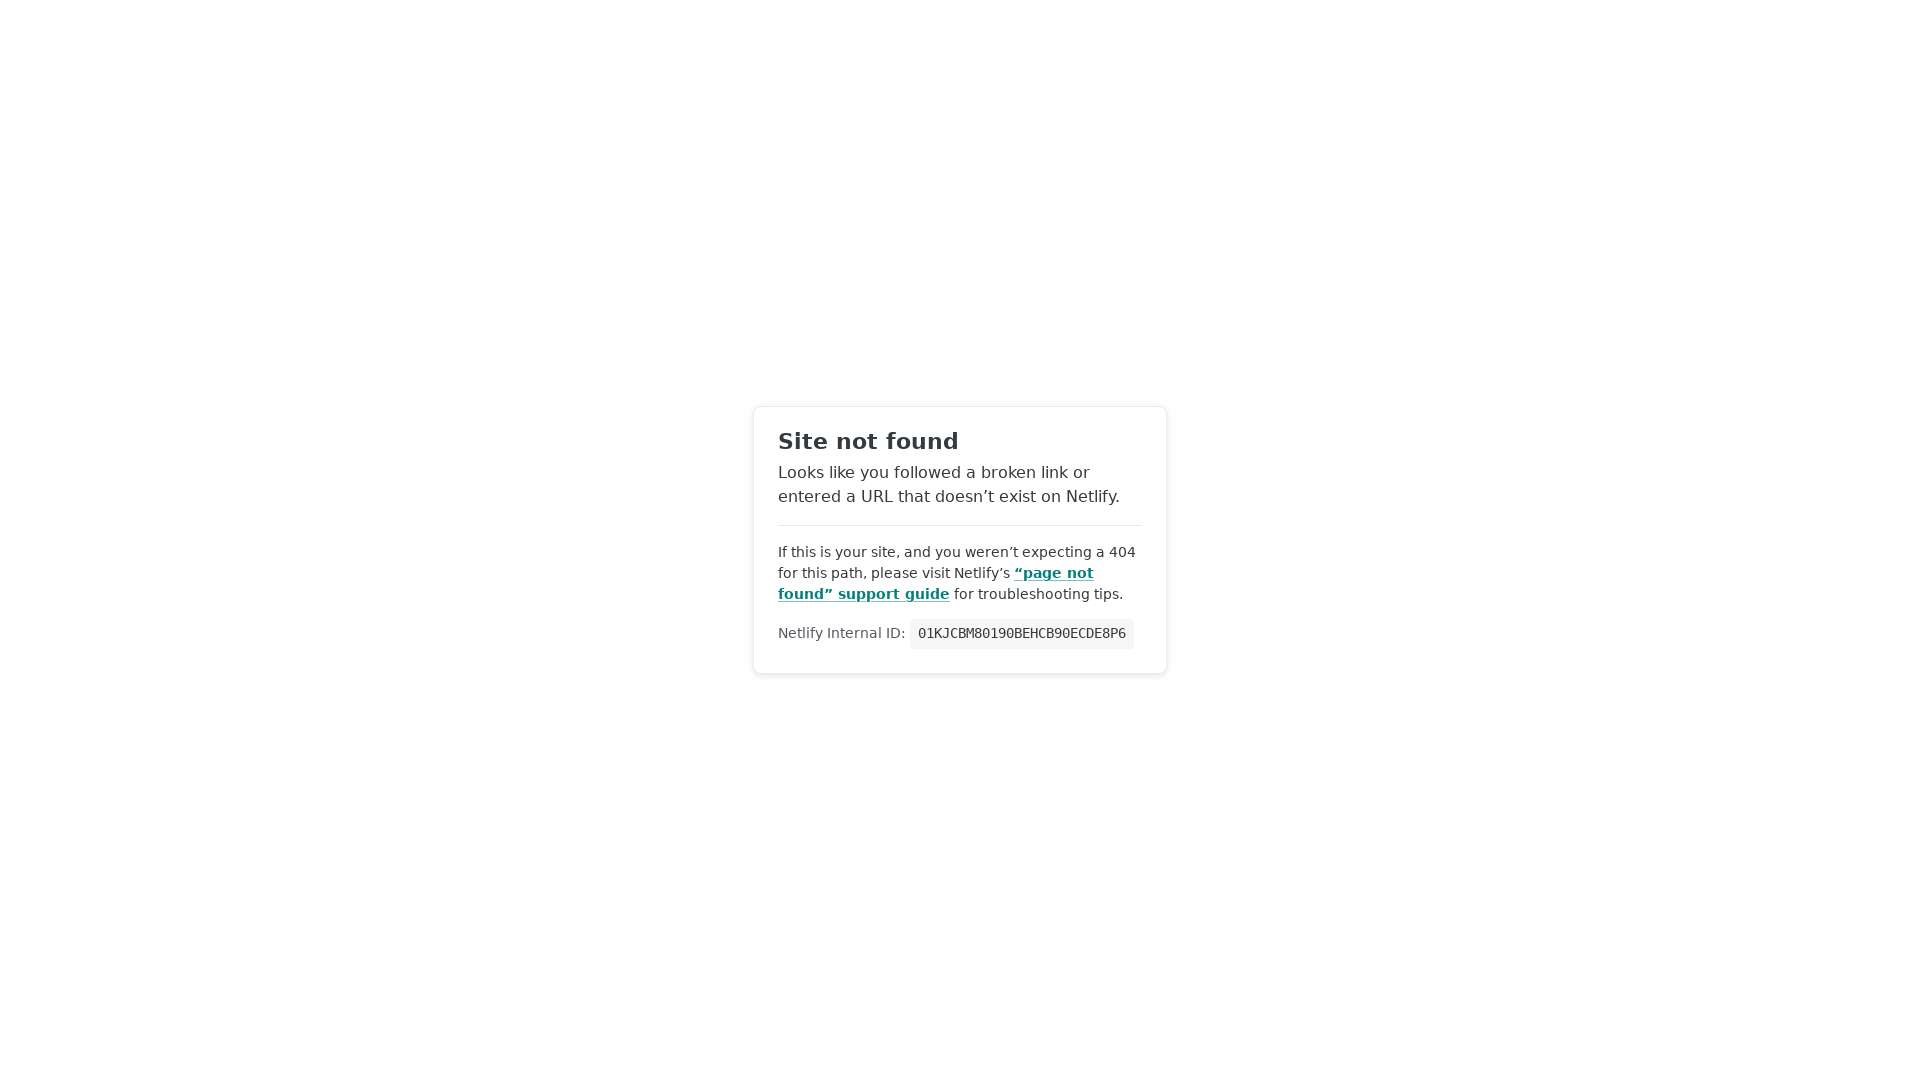